Tests slider functionality by moving the slider handle left and right on the jQuery UI slider demo page.

Starting URL: https://jqueryui.com/slider/

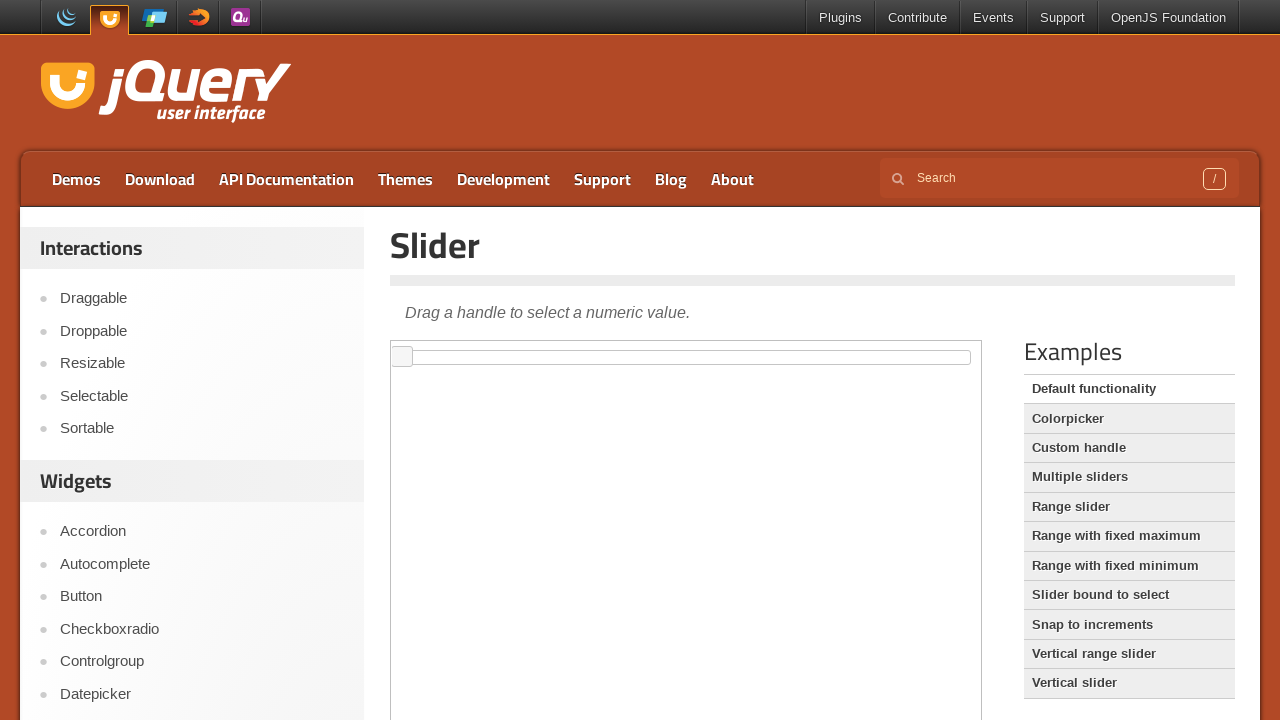

Located the demo iframe
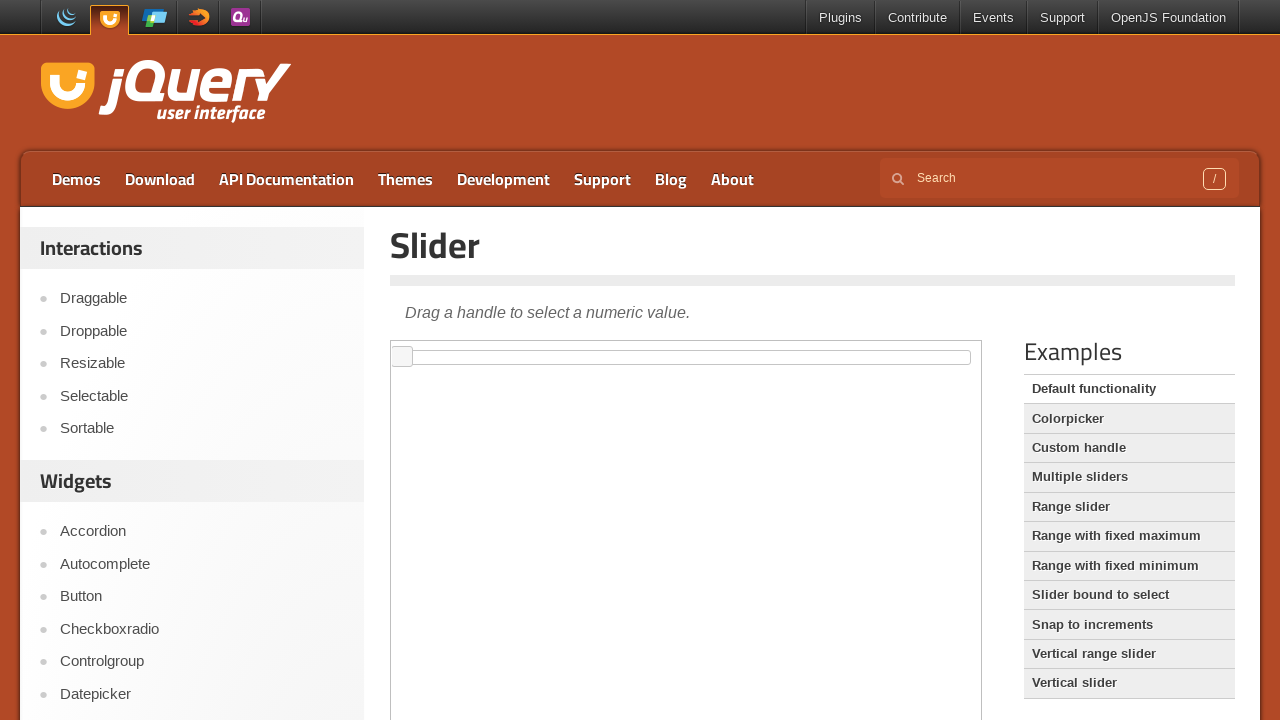

Located the slider handle element
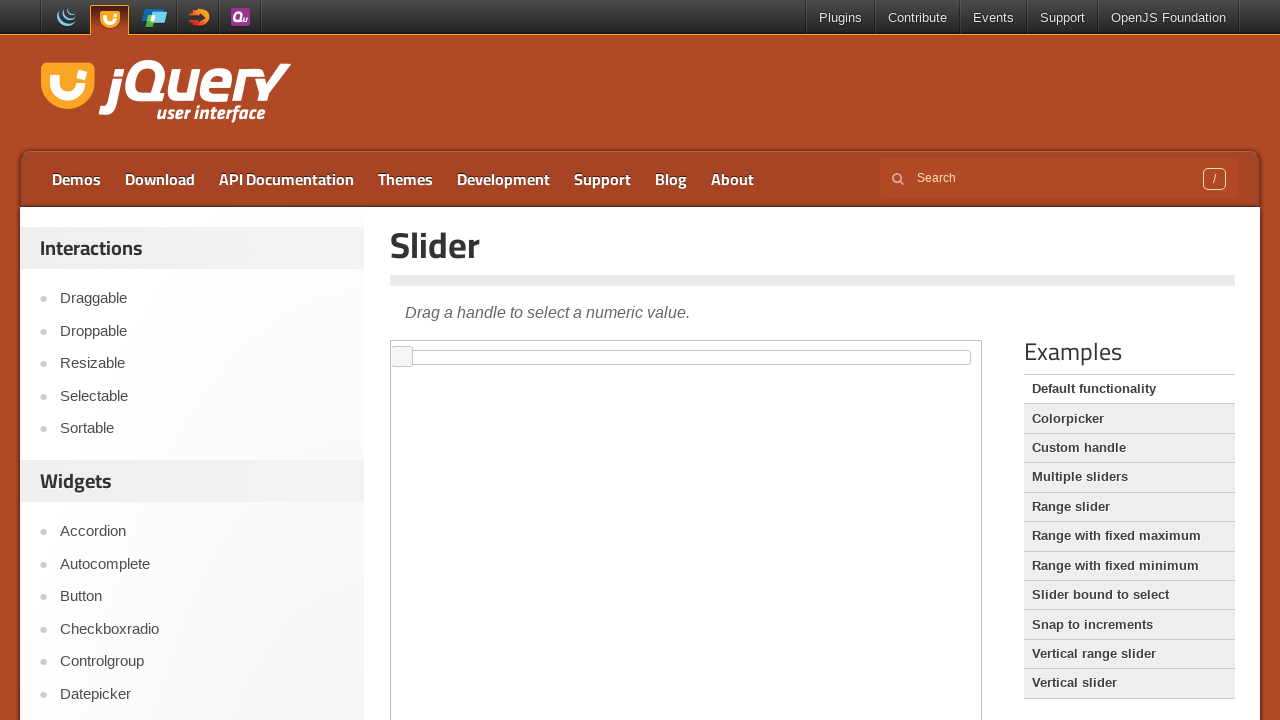

Retrieved bounding box of slider handle
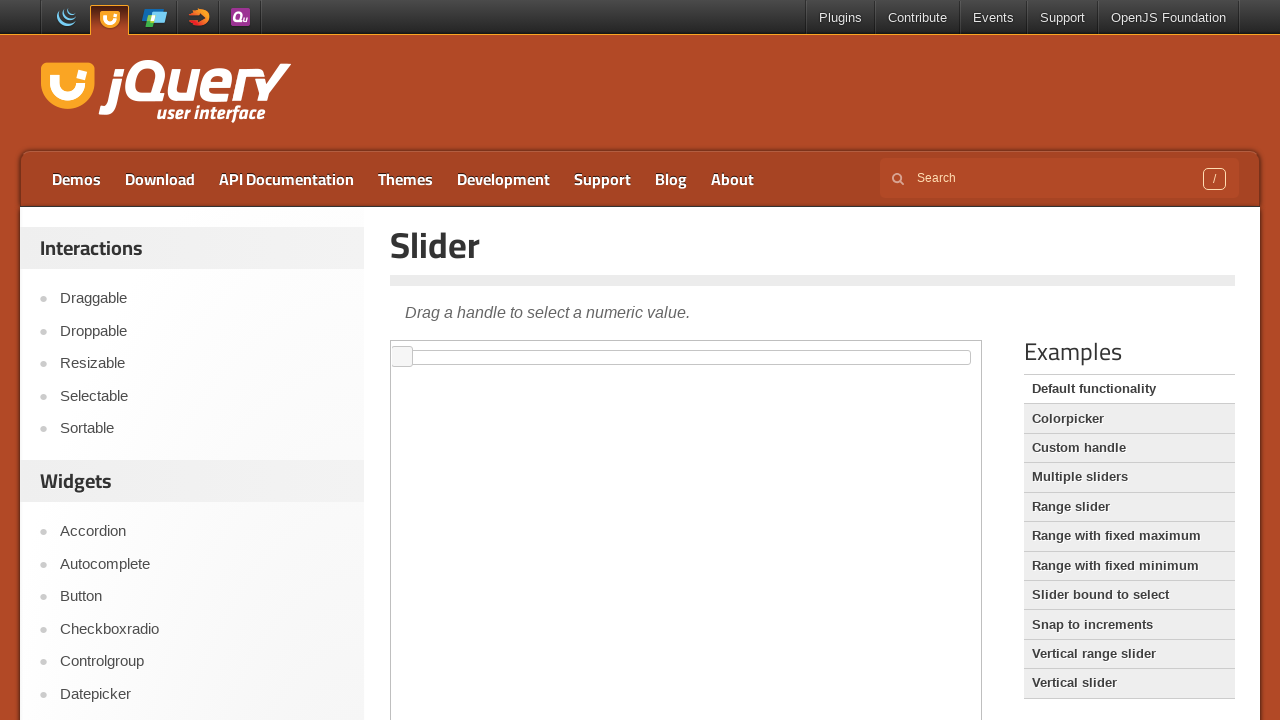

Moved mouse to slider handle center position at (402, 357)
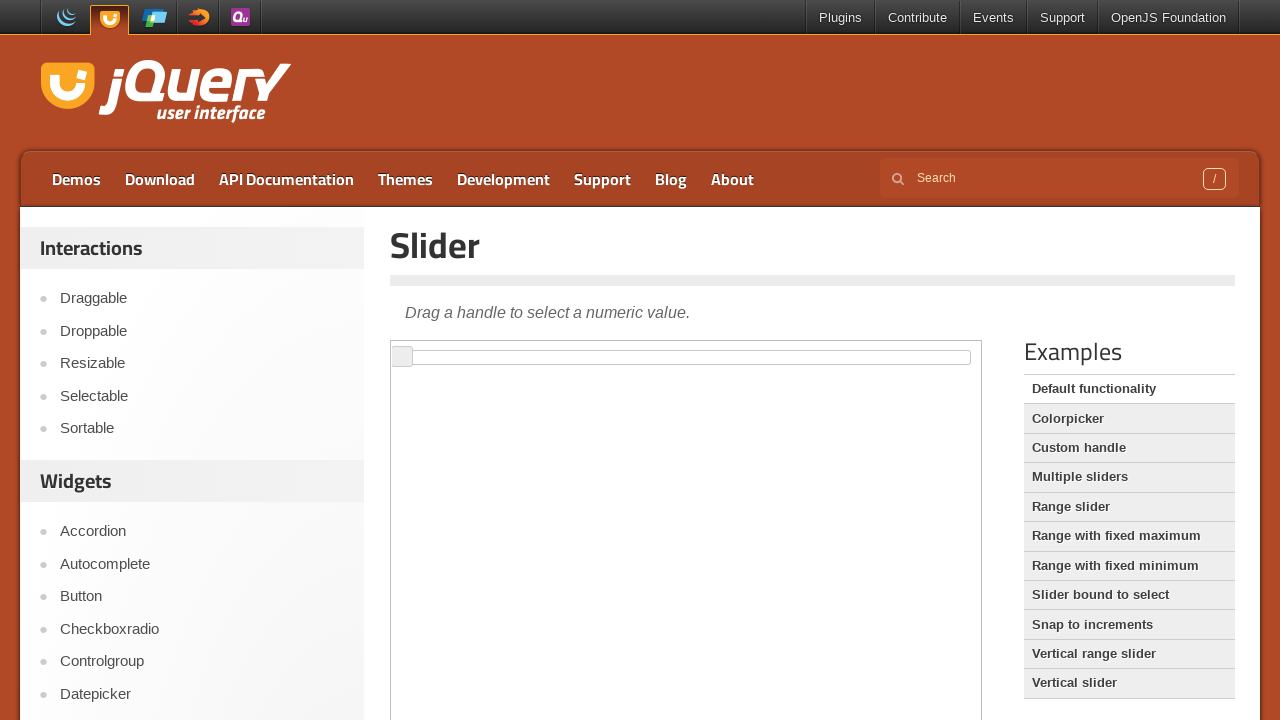

Pressed down mouse button on slider handle at (402, 357)
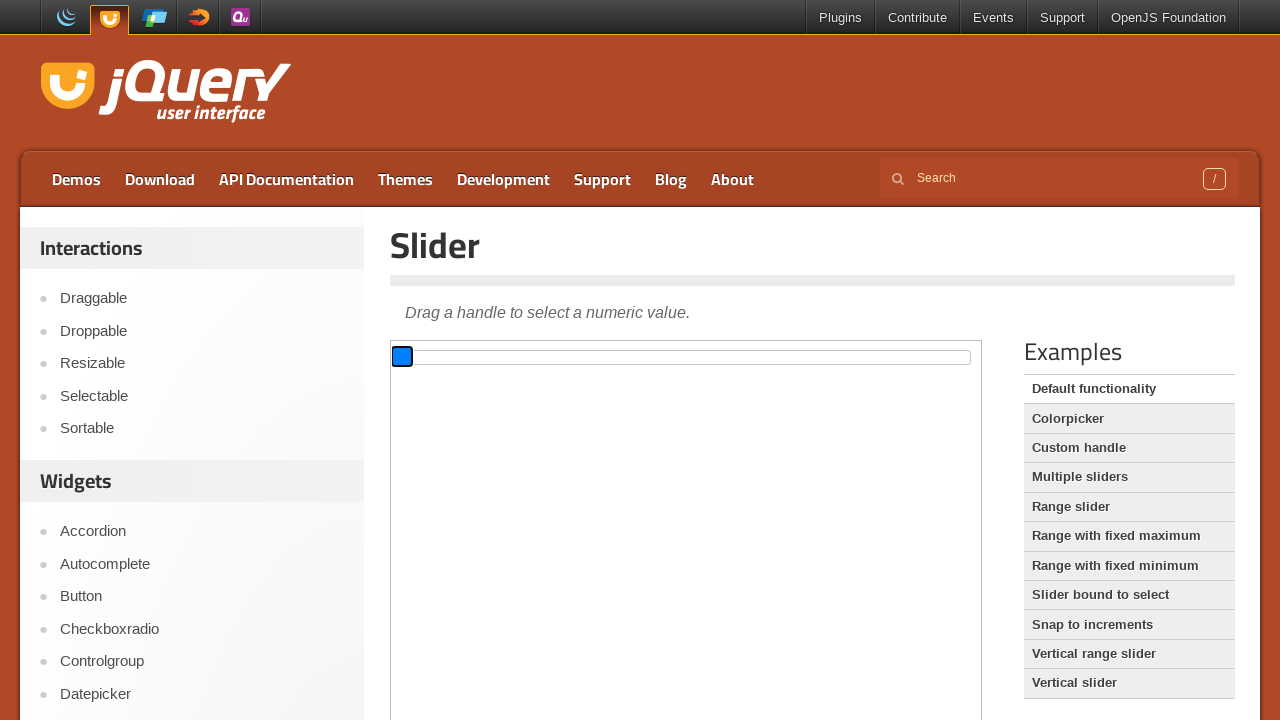

Dragged slider handle 200 pixels to the right at (592, 357)
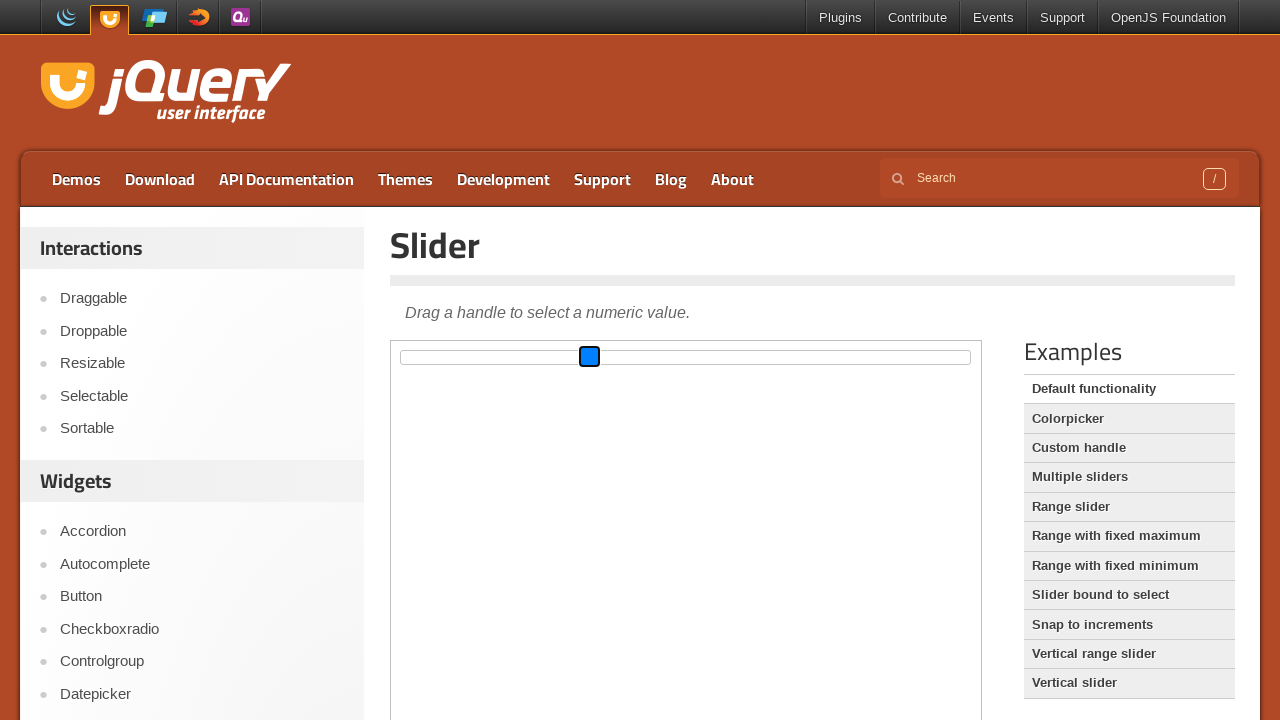

Released mouse button, slider moved to new position at (592, 357)
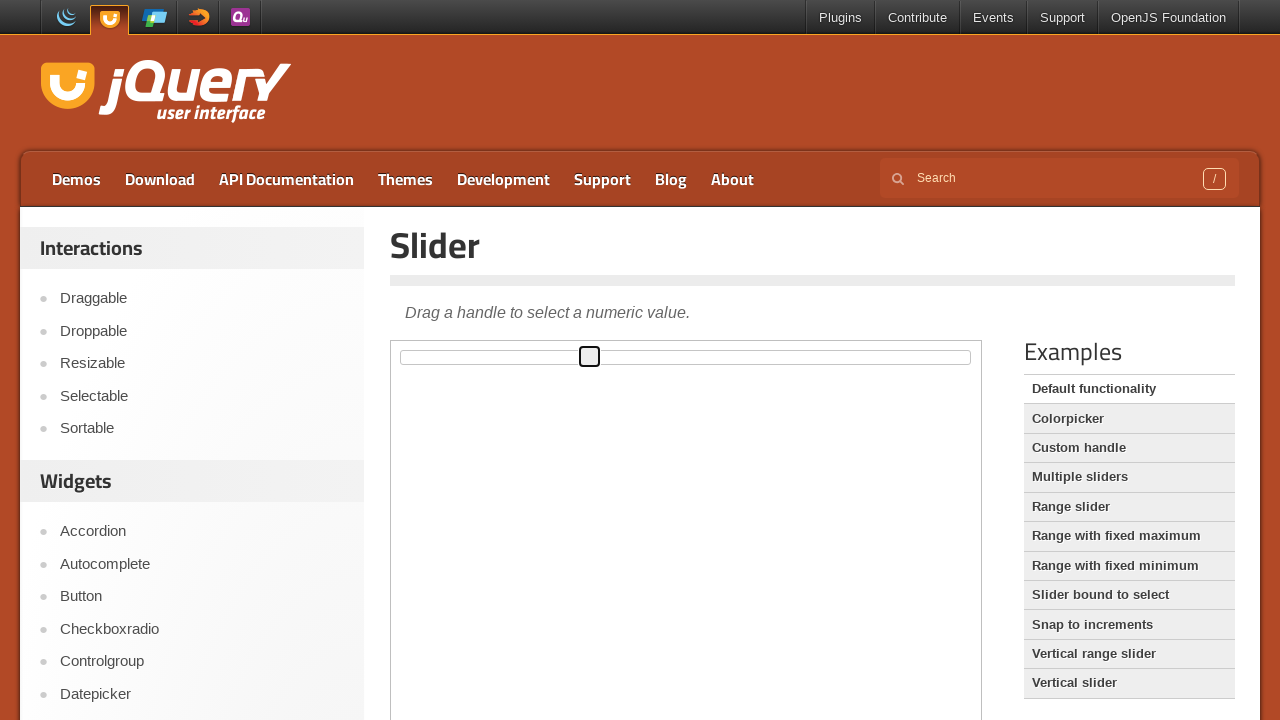

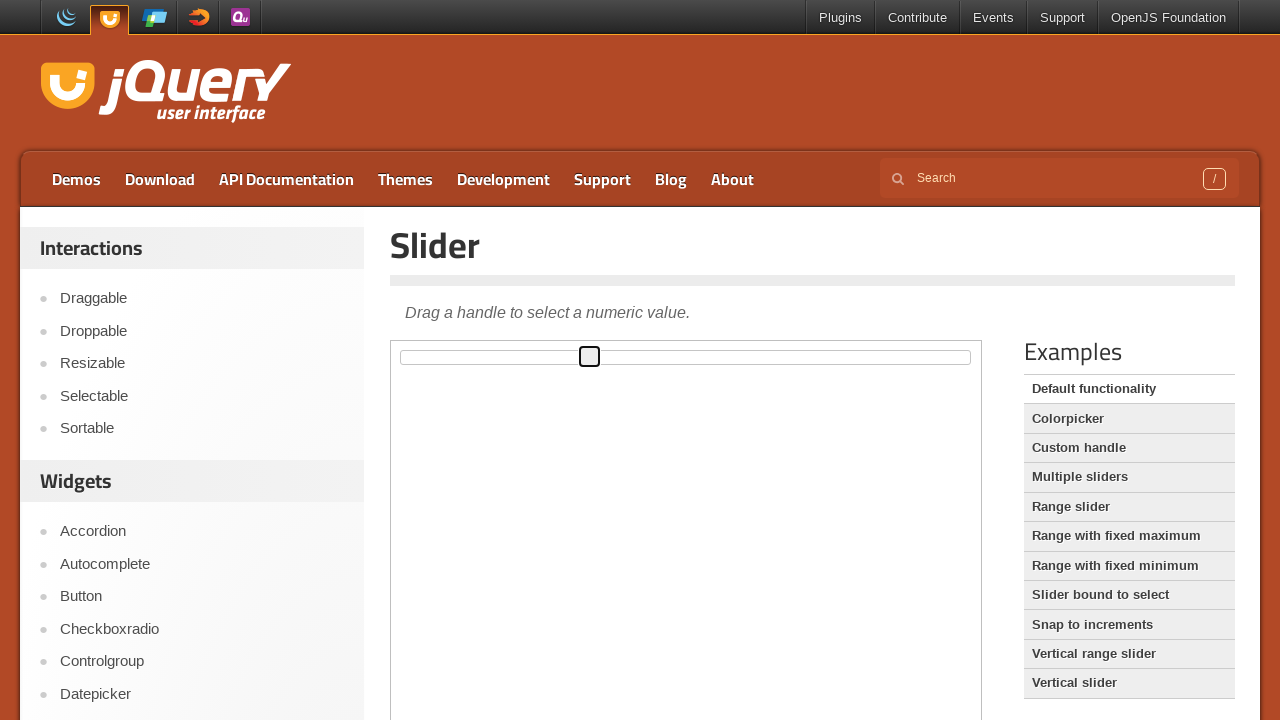